Tests scroll functionality by scrolling to an element and then scrolling back to top.

Starting URL: https://demoapps.qspiders.com/ui/scroll/newTabVertical

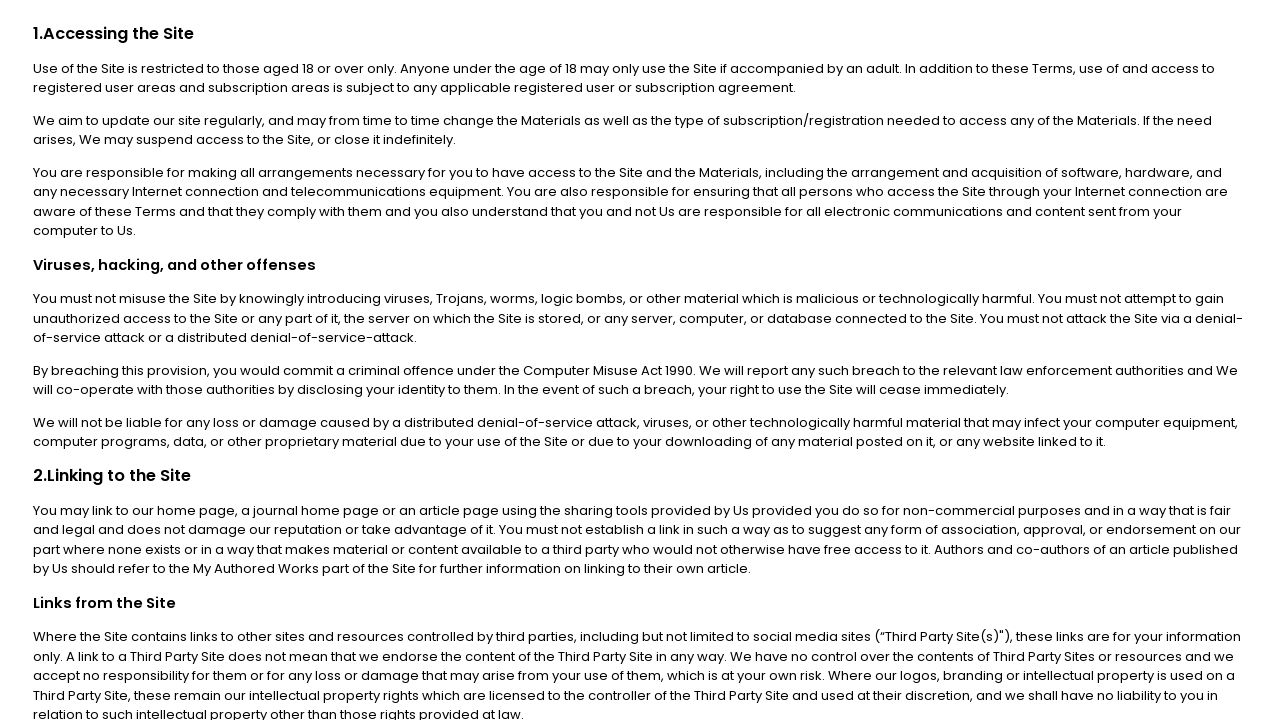

Scrolled checkbox element into view
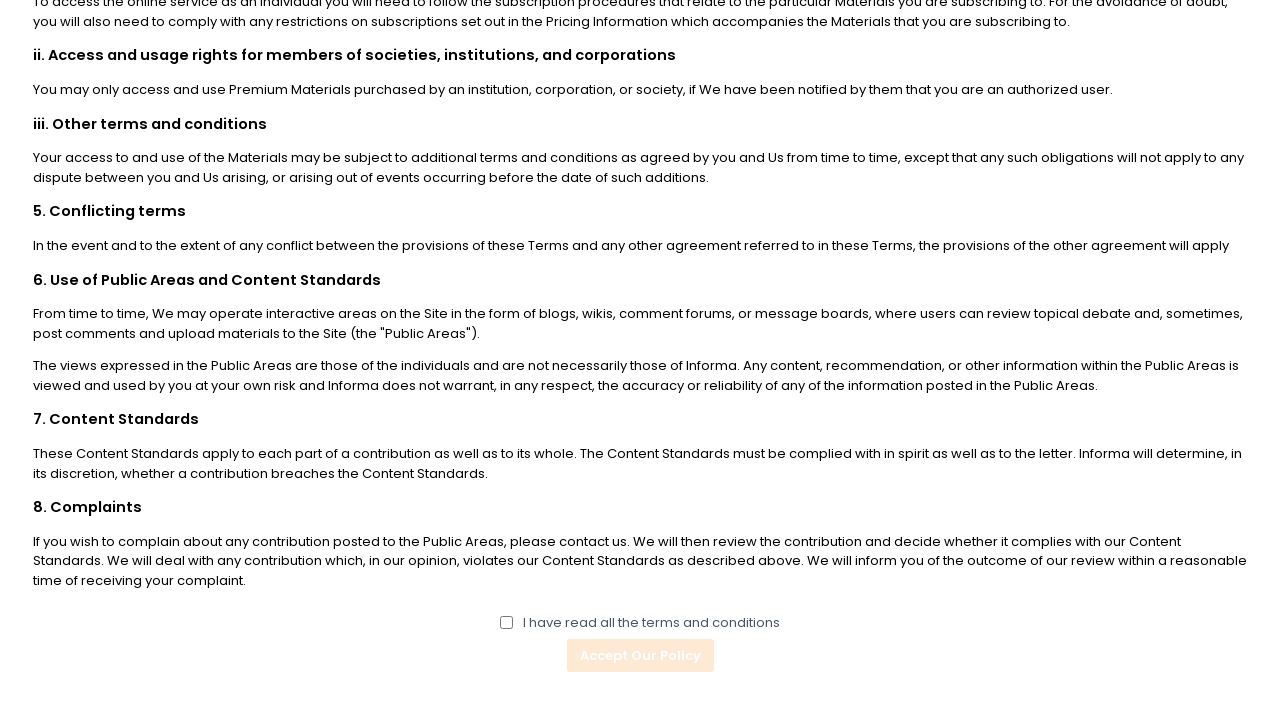

Scrolled back to top of page
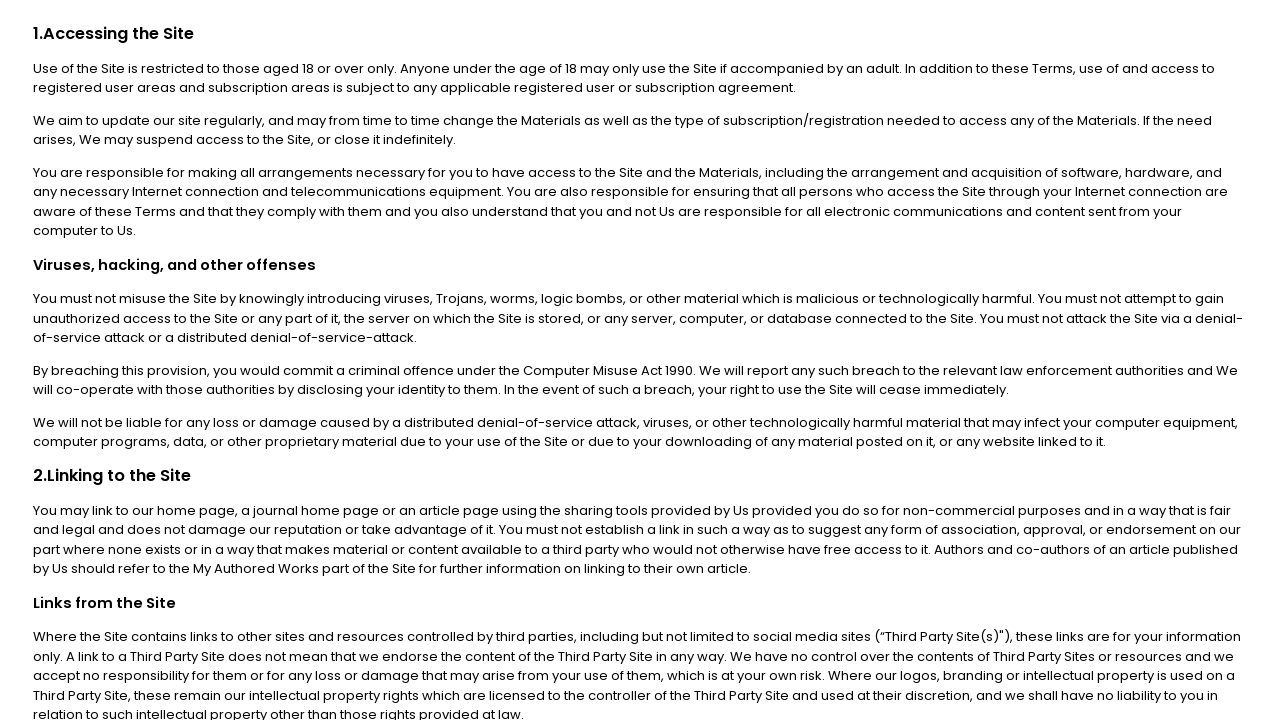

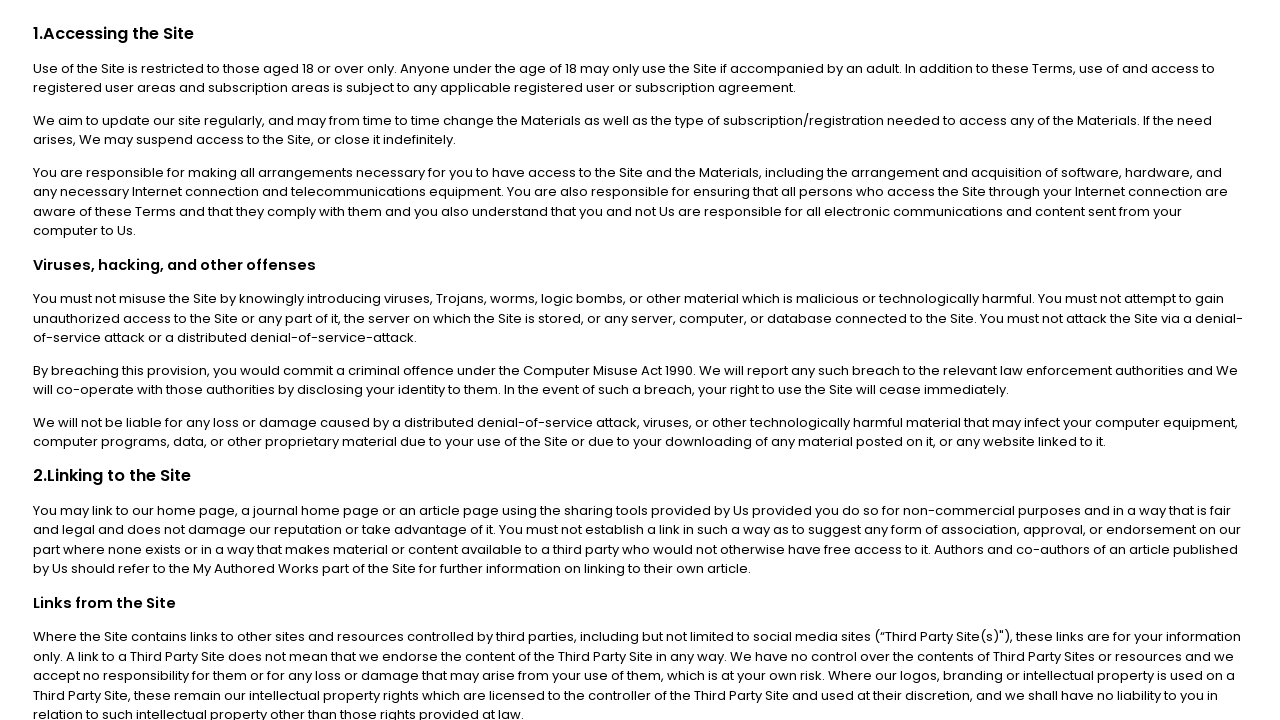